Tests web table functionality by verifying the table structure (columns and rows count), and navigates through pagination to interact with all table pages.

Starting URL: https://testautomationpractice.blogspot.com

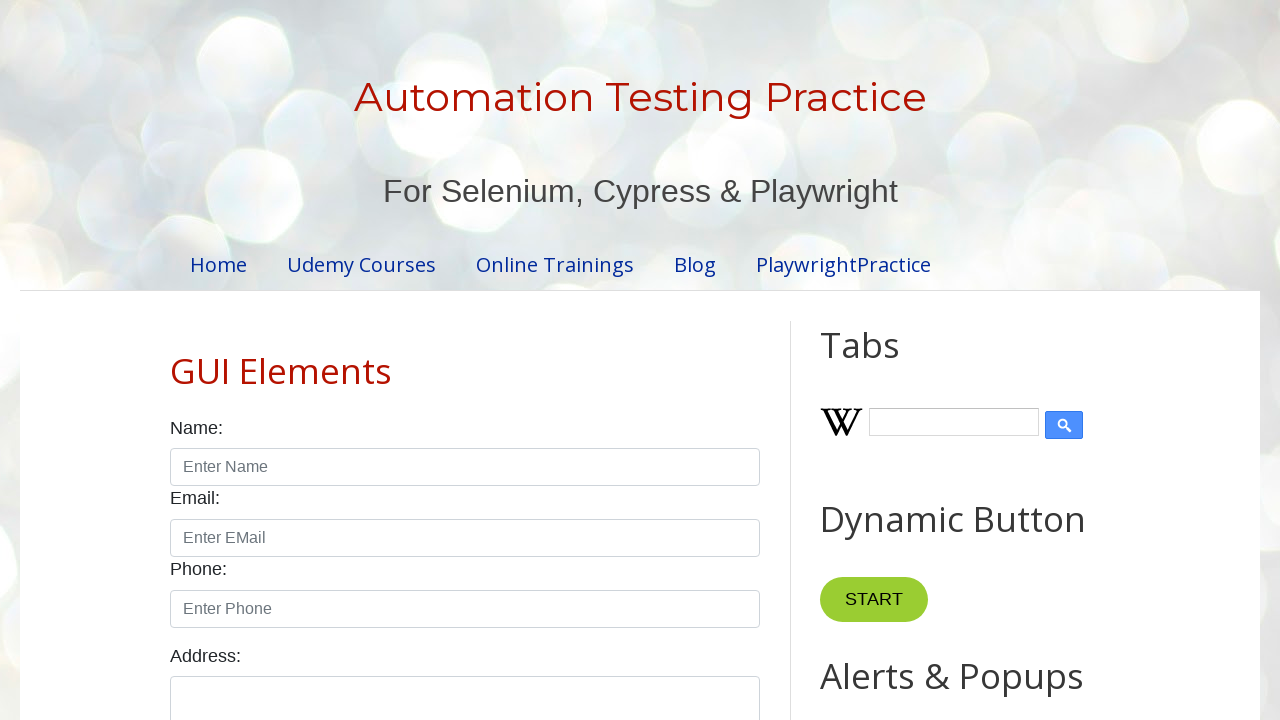

Waited 3 seconds for page to load
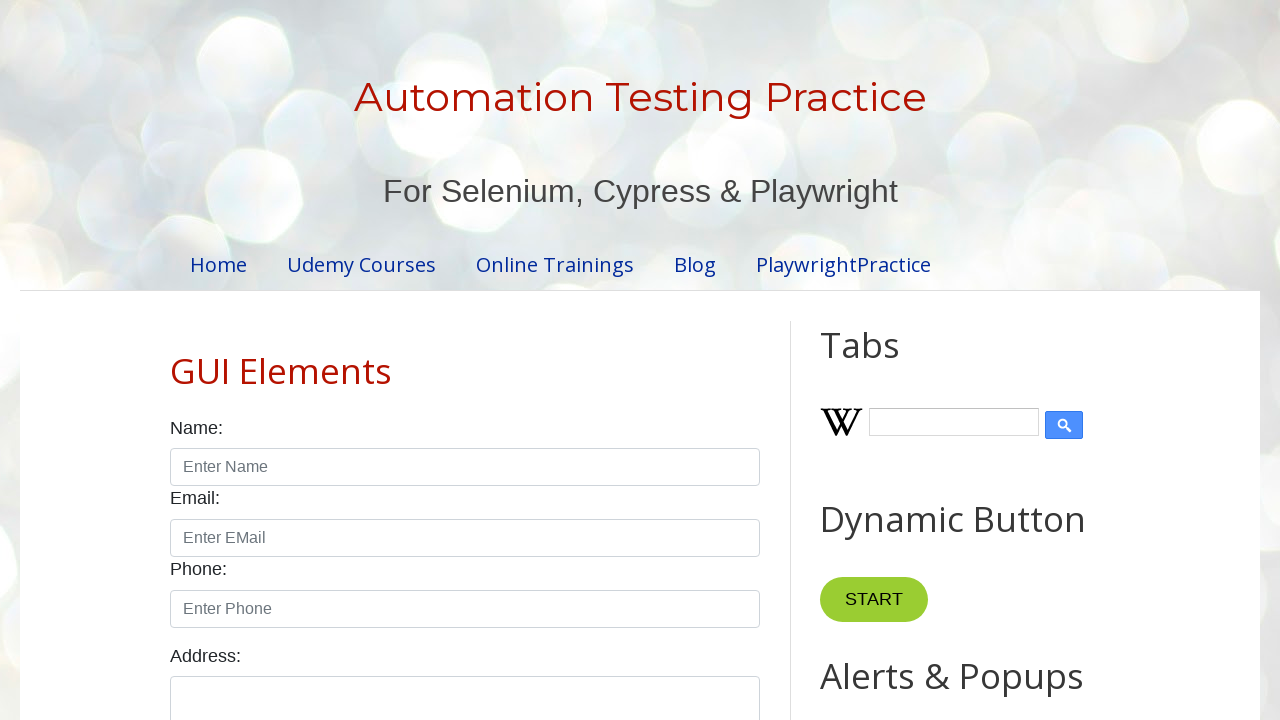

Located product table element
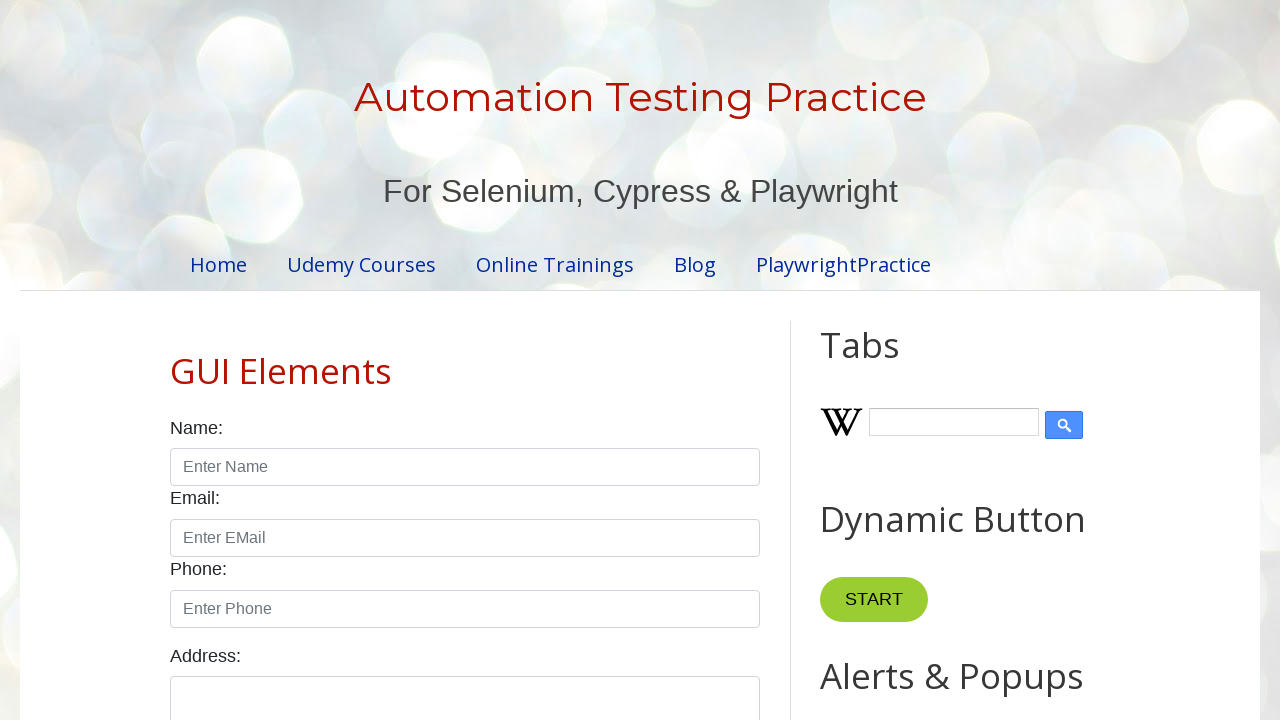

Located table columns and rows
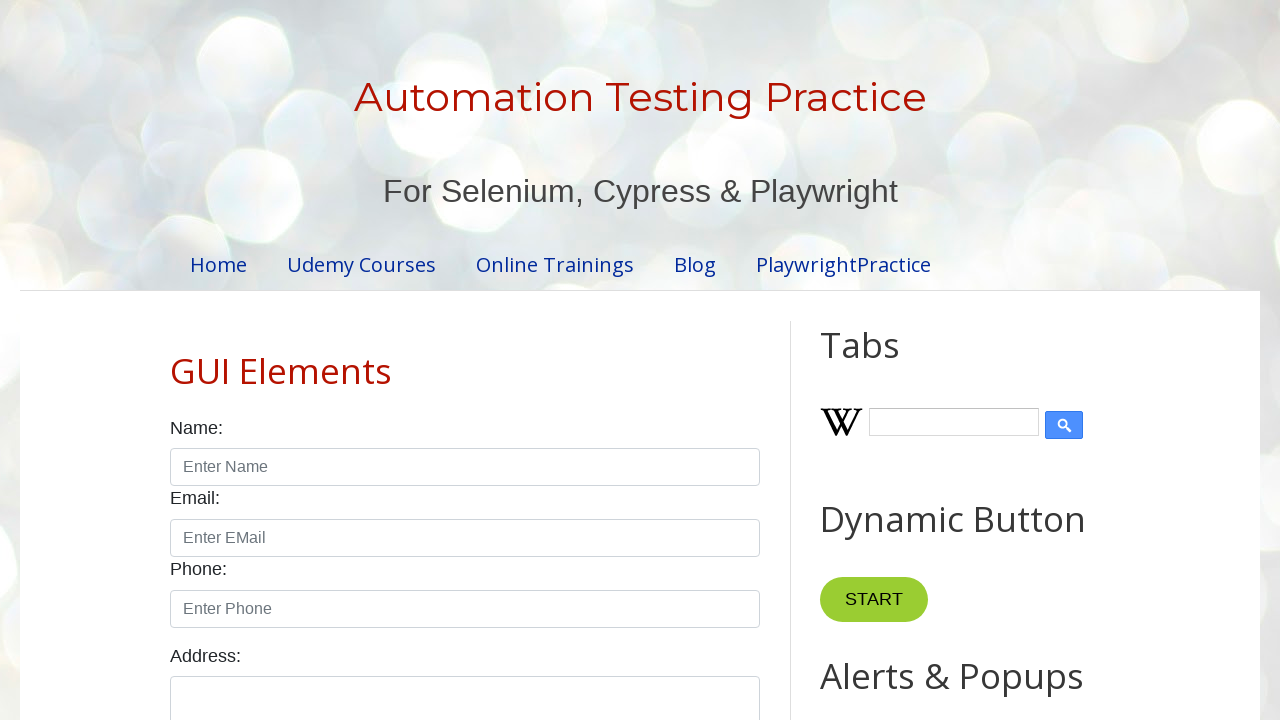

Verified table has 4 columns
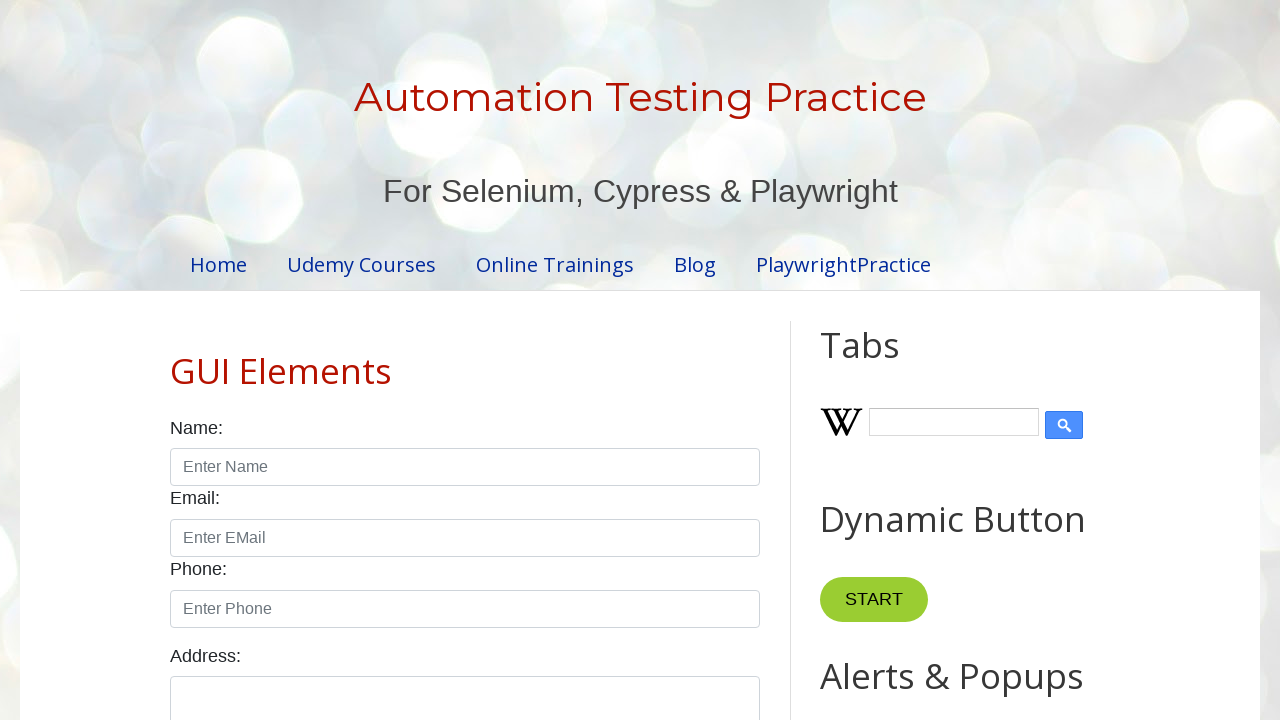

Verified table has 5 rows
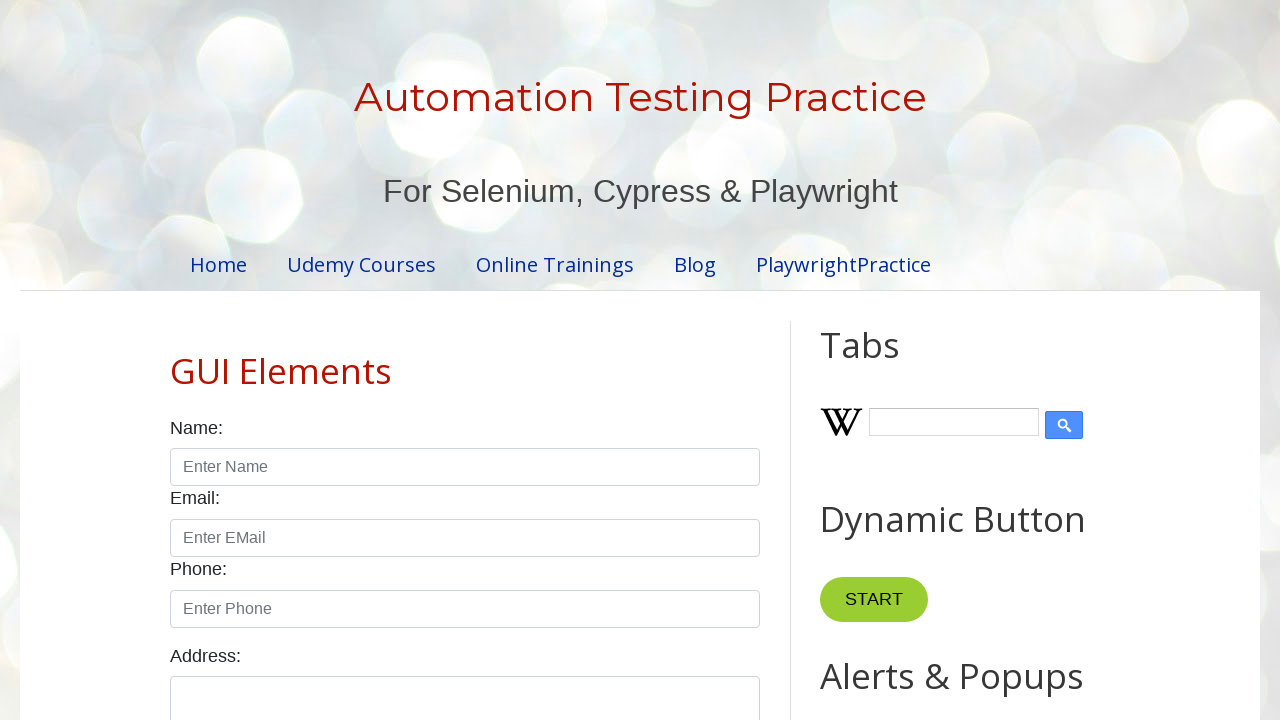

Located 4 pagination links
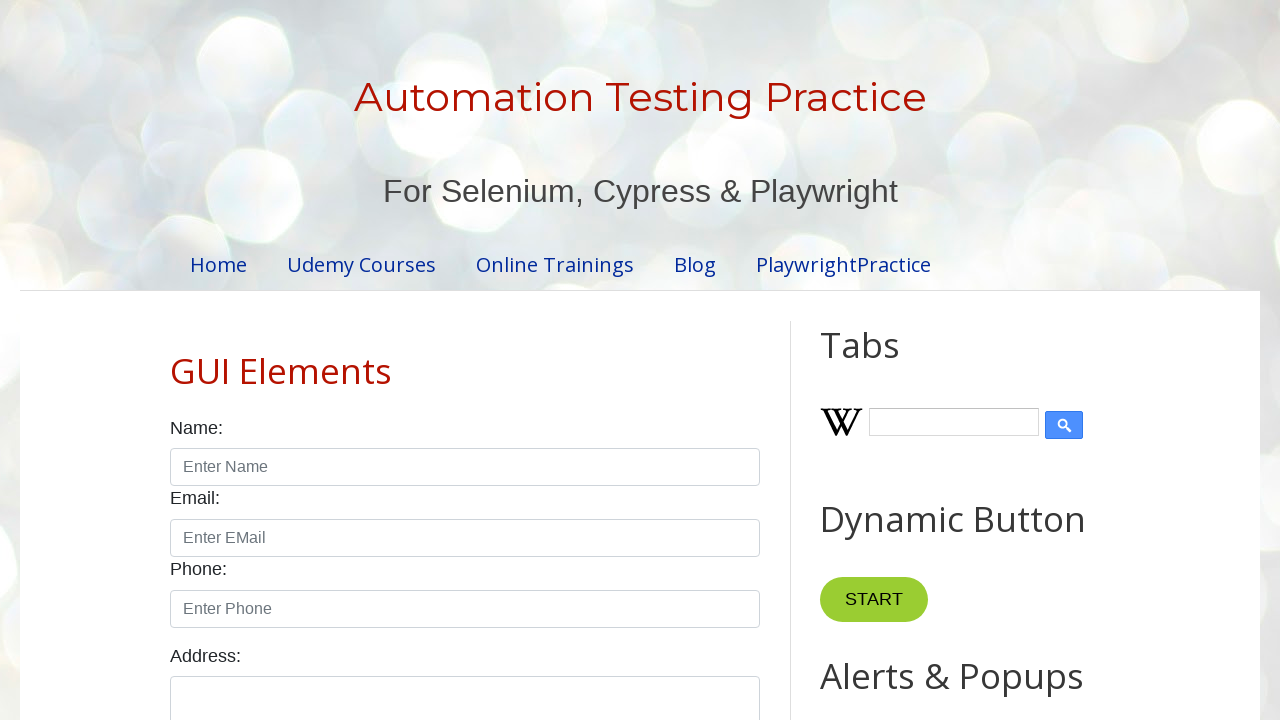

Waited for table rows to be visible on page 1
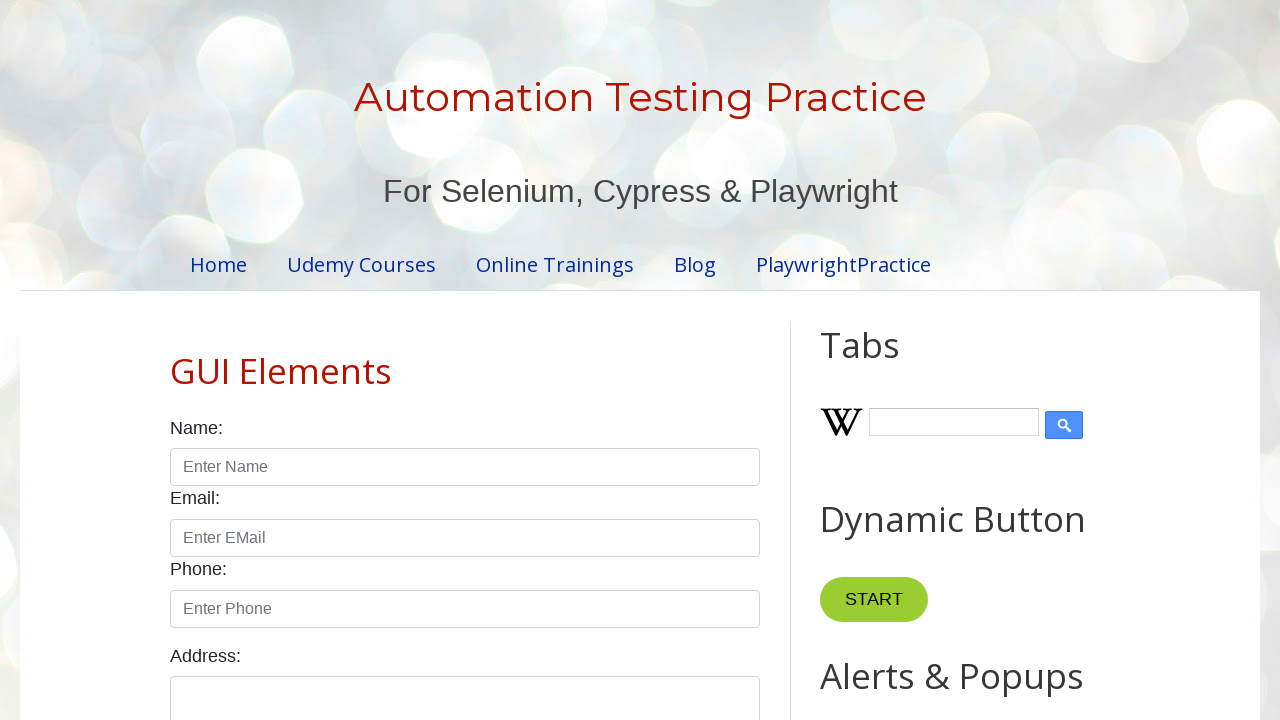

Clicked pagination link 1 to navigate to next page at (456, 361) on .pagination li a >> nth=1
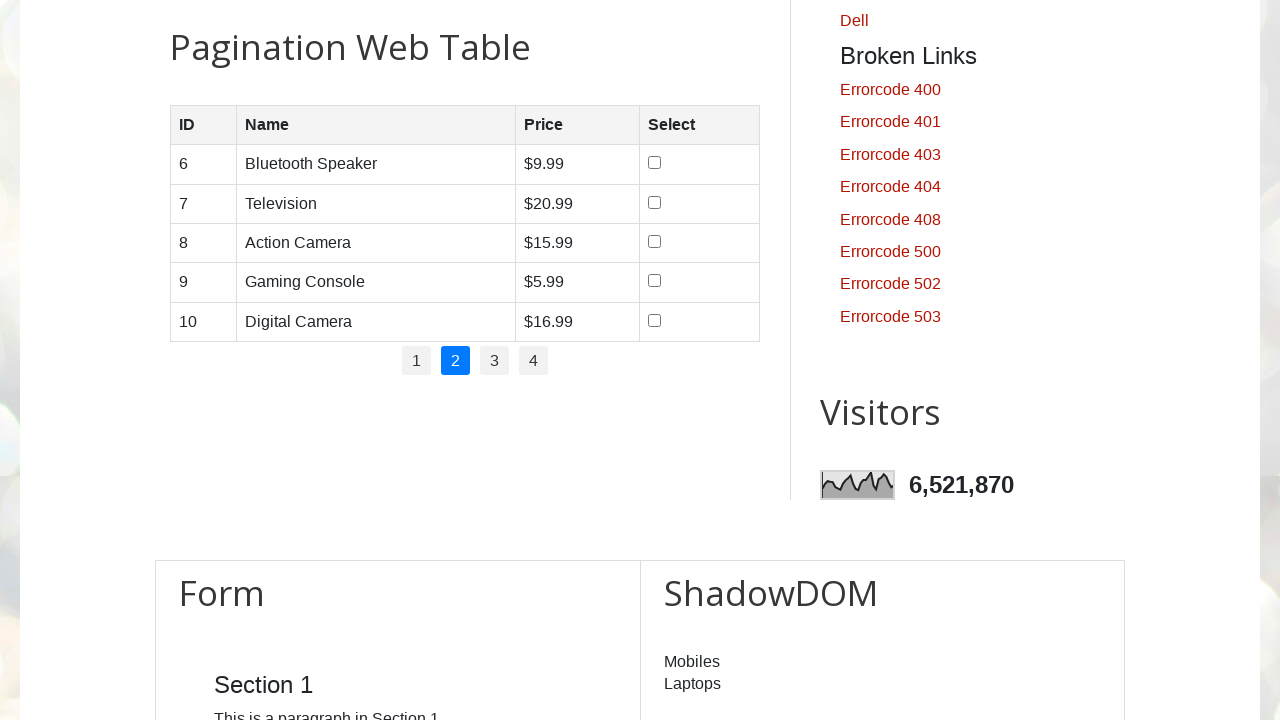

Waited 1 second for page navigation to complete
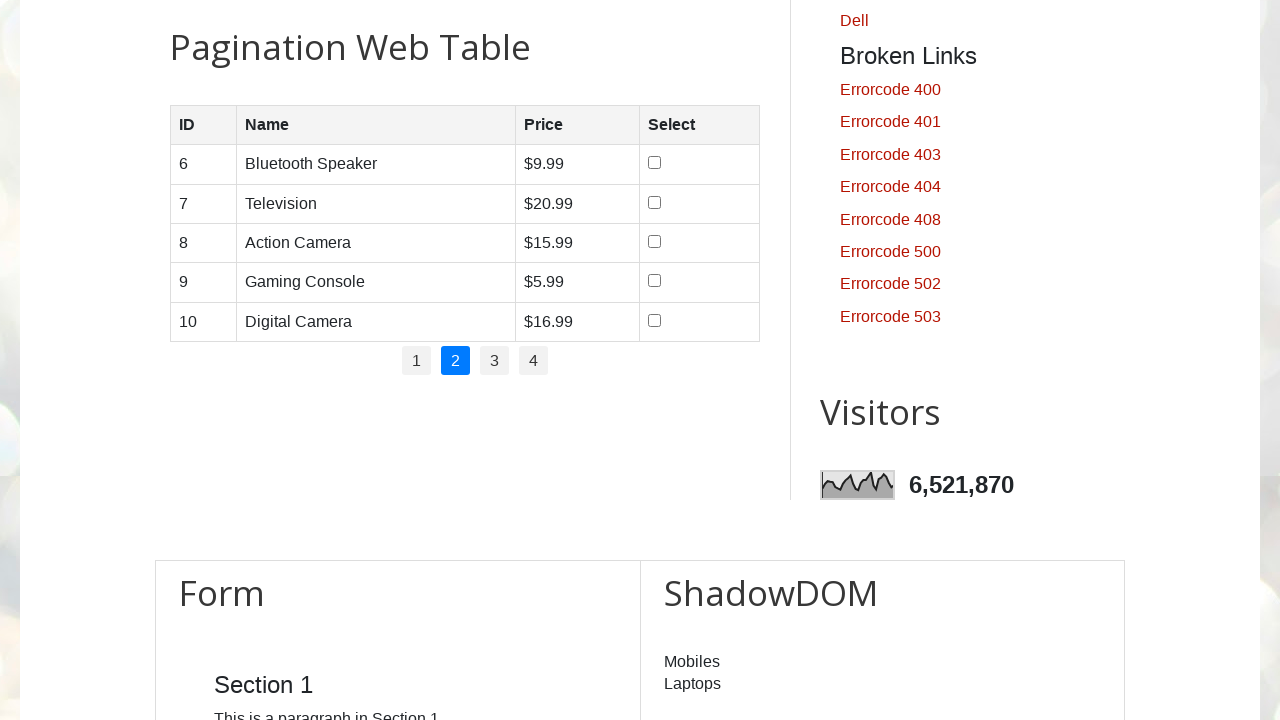

Waited for table rows to be visible on page 2
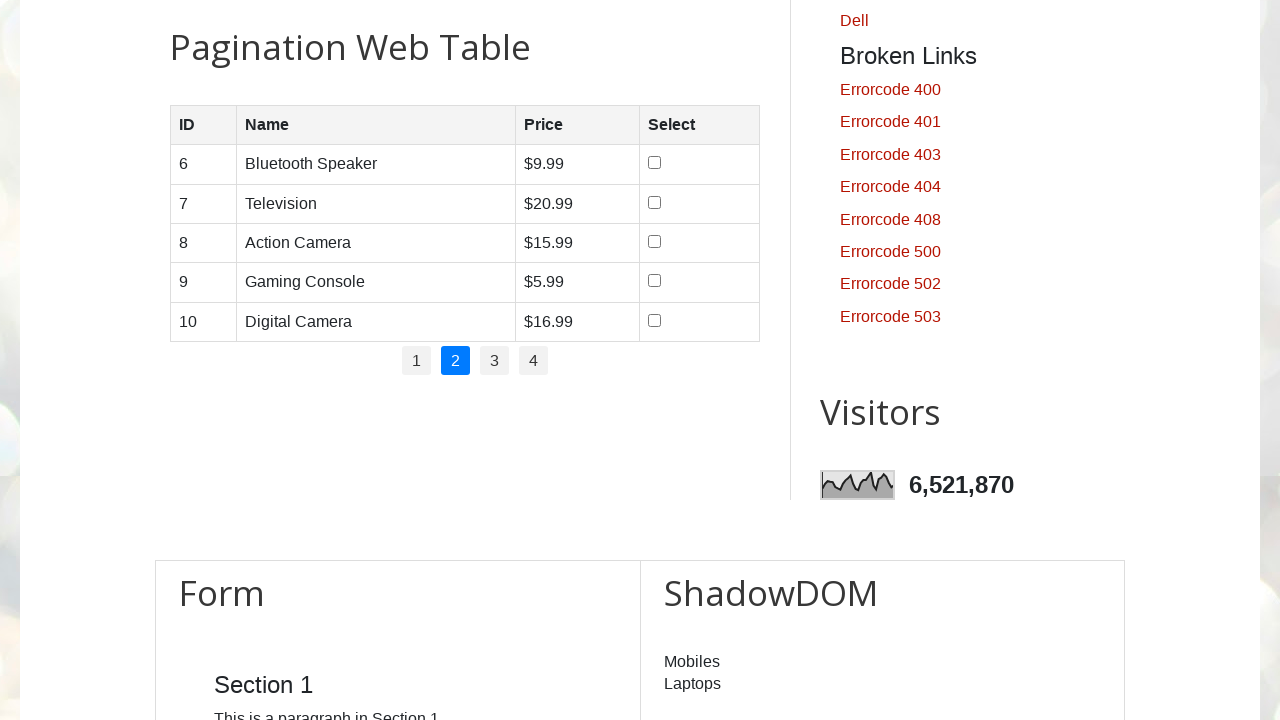

Clicked pagination link 2 to navigate to next page at (494, 361) on .pagination li a >> nth=2
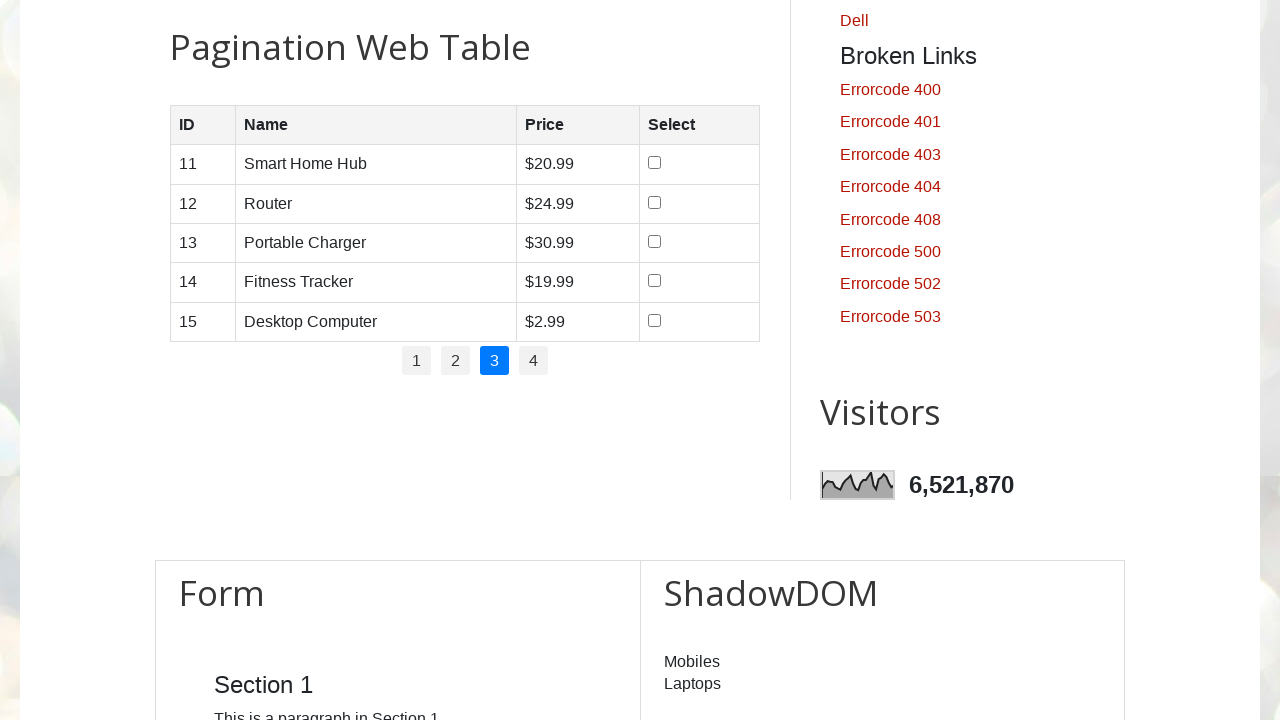

Waited 1 second for page navigation to complete
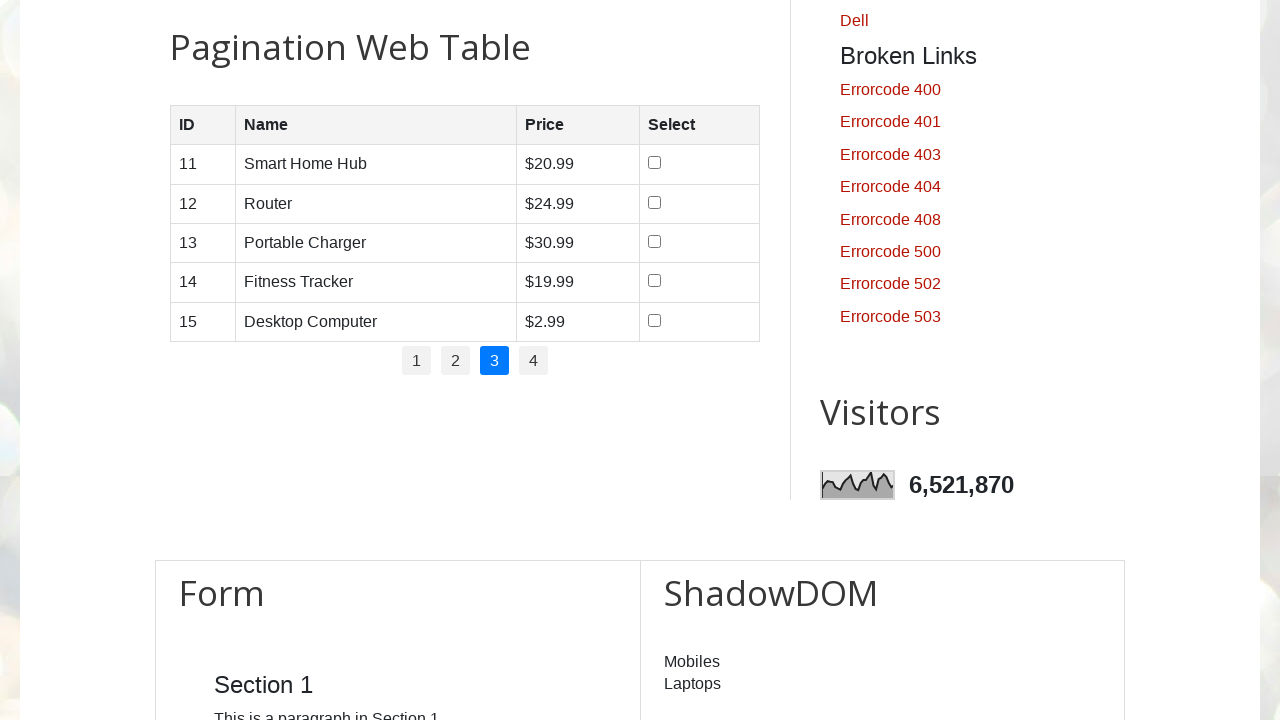

Waited for table rows to be visible on page 3
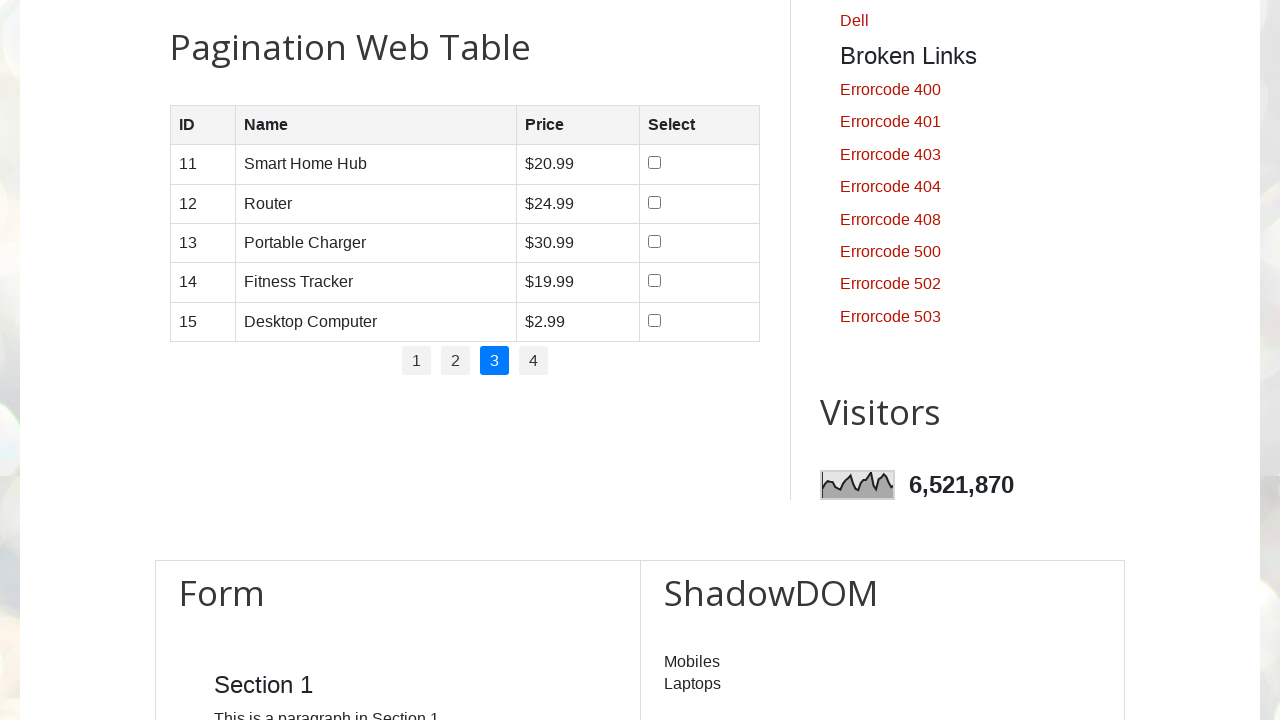

Clicked pagination link 3 to navigate to next page at (534, 361) on .pagination li a >> nth=3
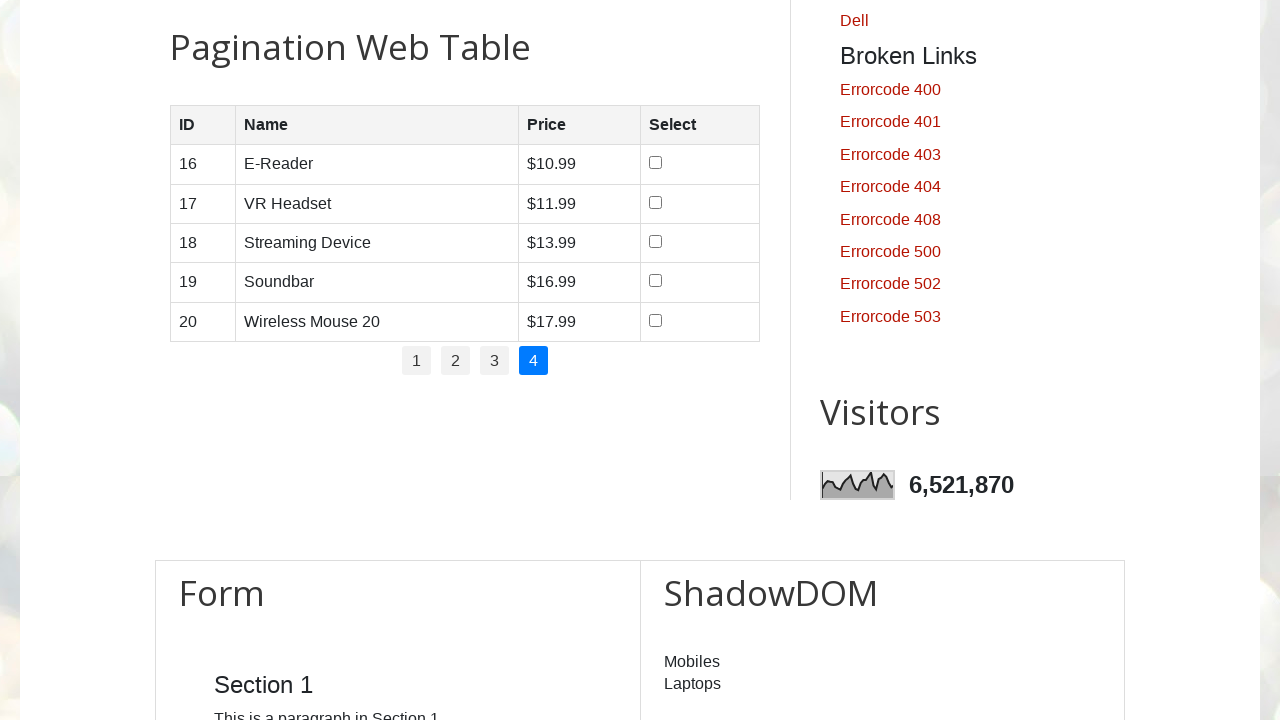

Waited 1 second for page navigation to complete
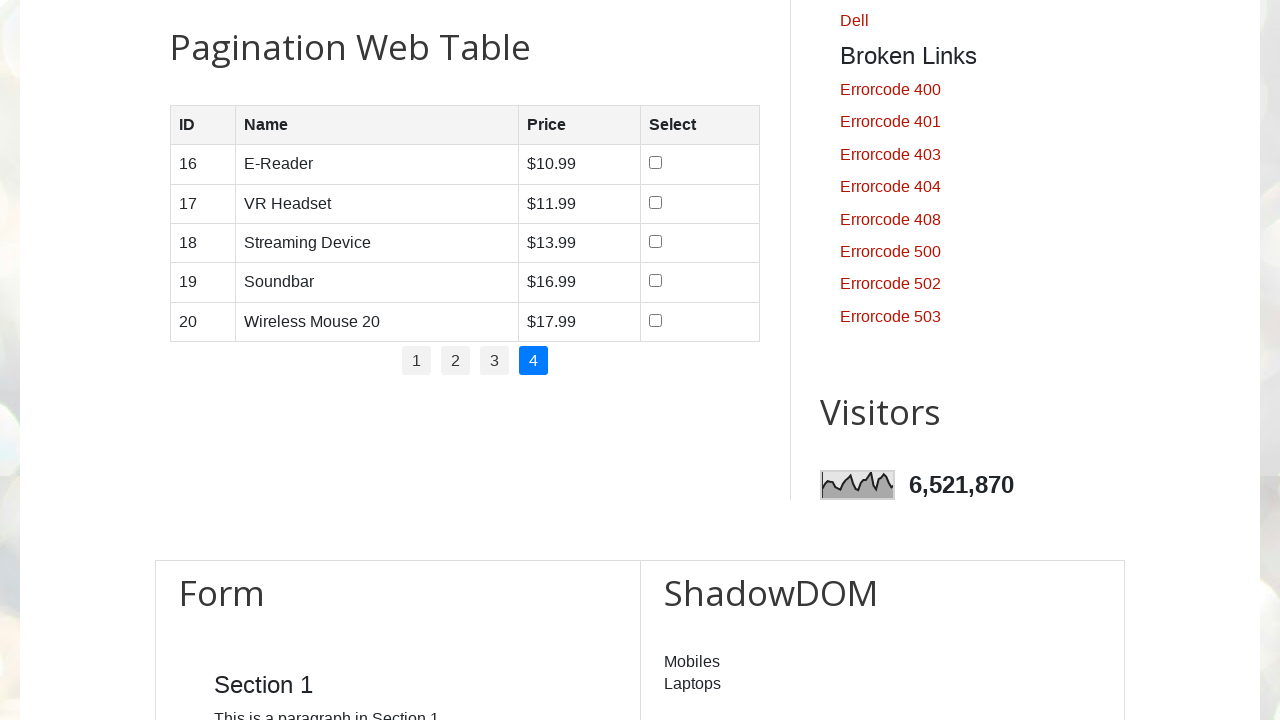

Waited for table rows to be visible on page 4
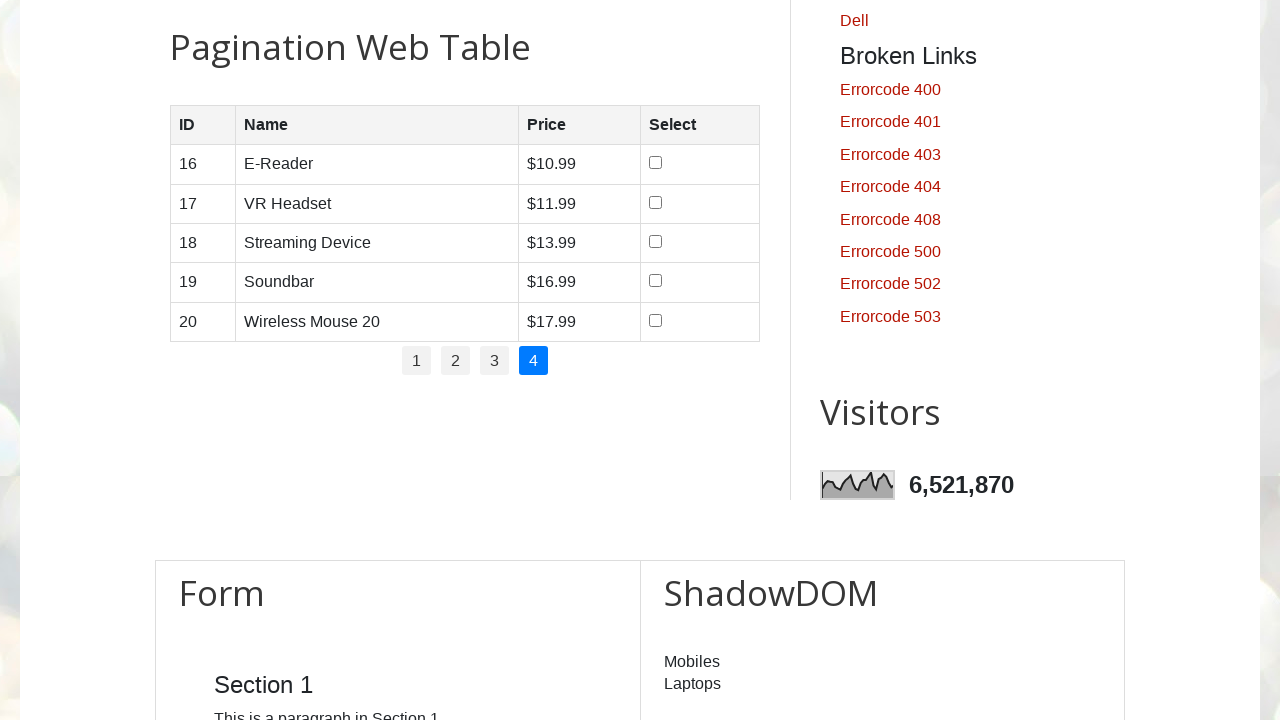

Waited 2 seconds for all interactions to complete
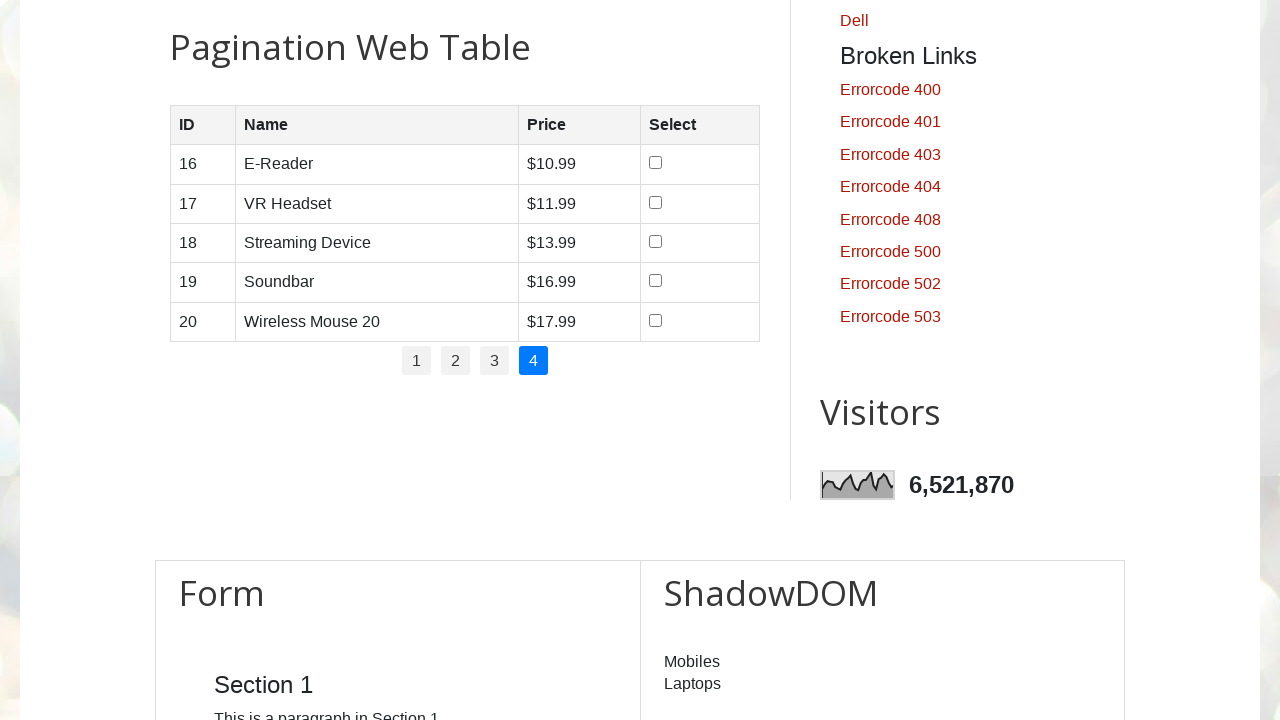

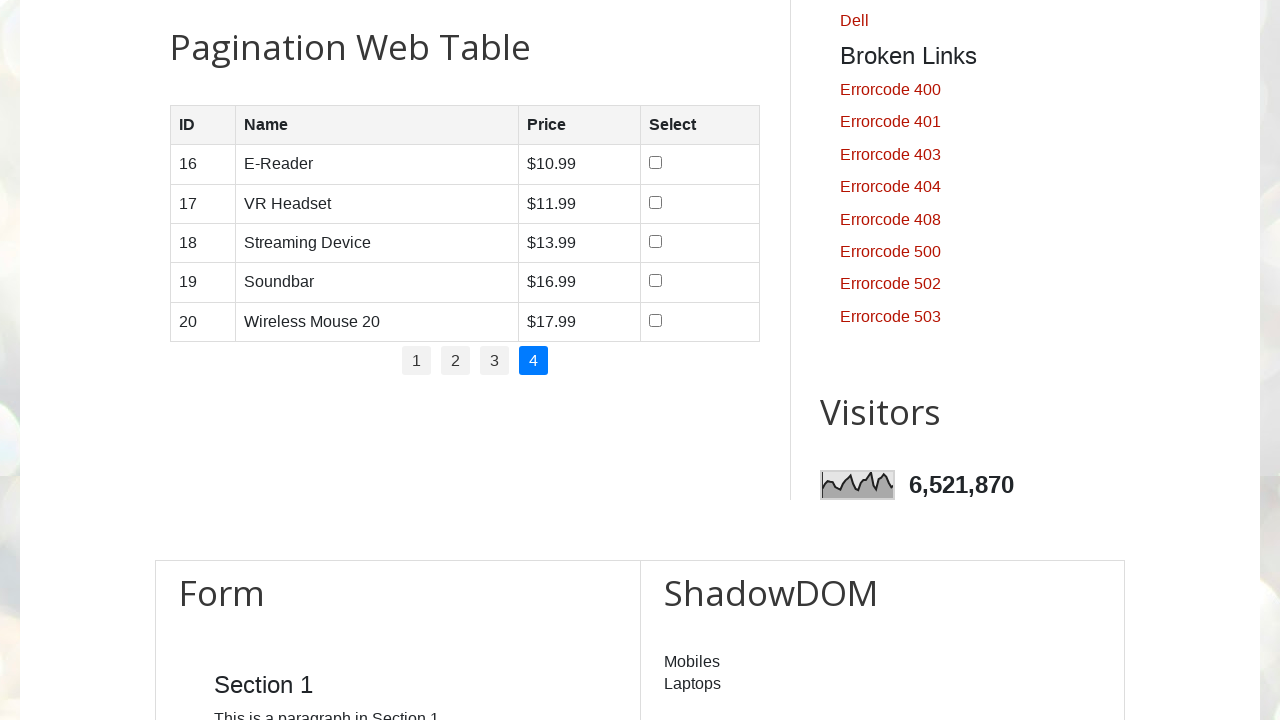